Tests checkbox interactions on a challenges page by scrolling to view and toggling two checkboxes if they are not already selected

Starting URL: https://cursoautomacao.netlify.app/desafios

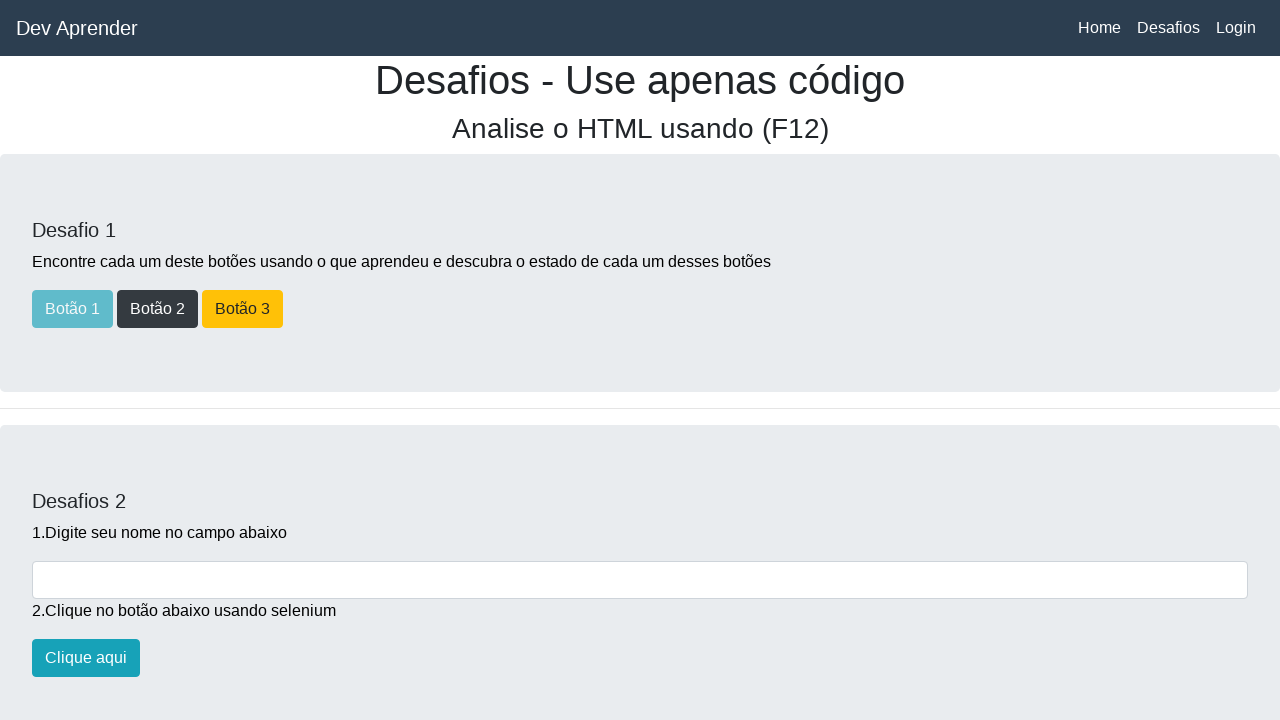

Scrolled down to view checkboxes
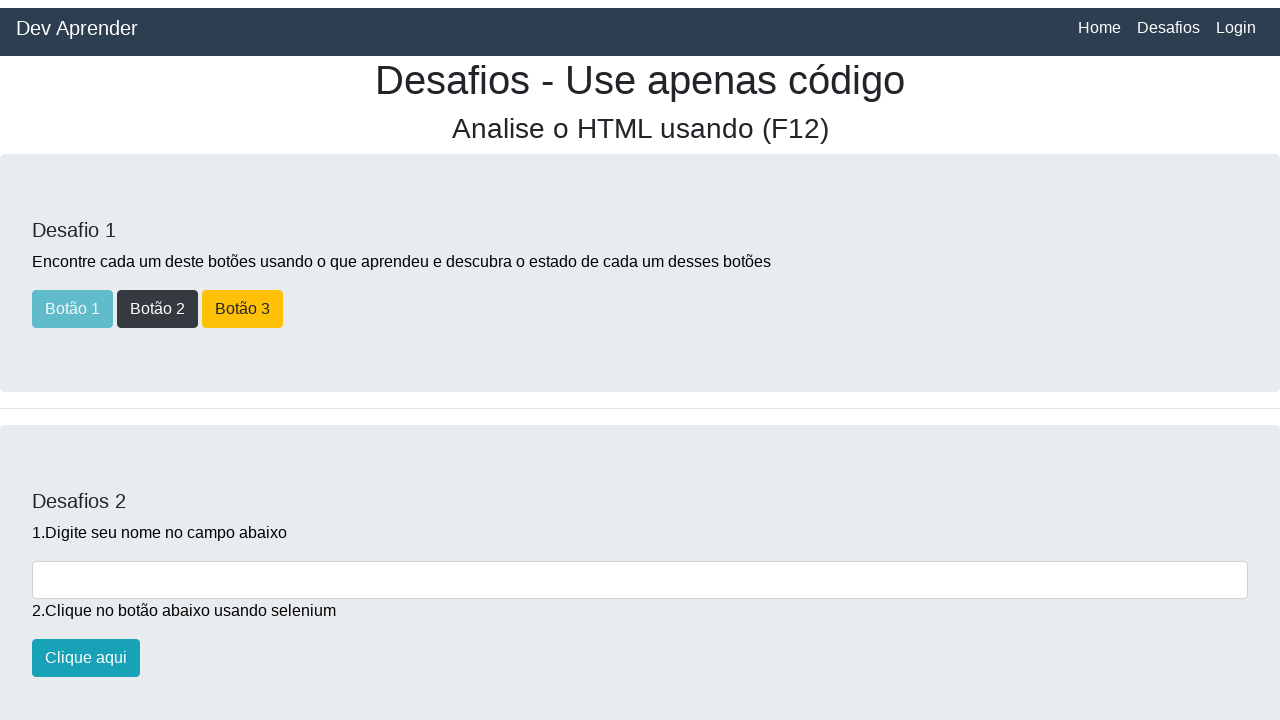

Located 'conversivel' checkbox element
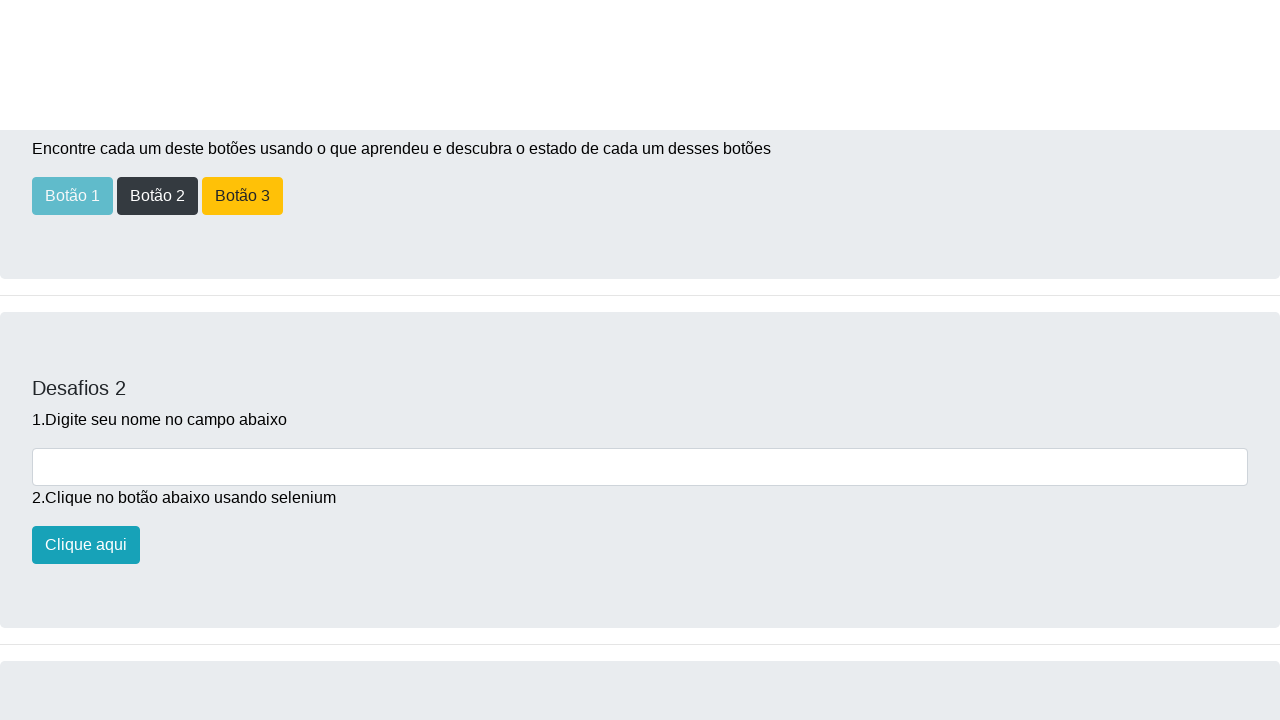

Checked 'conversivel' checkbox status - not selected
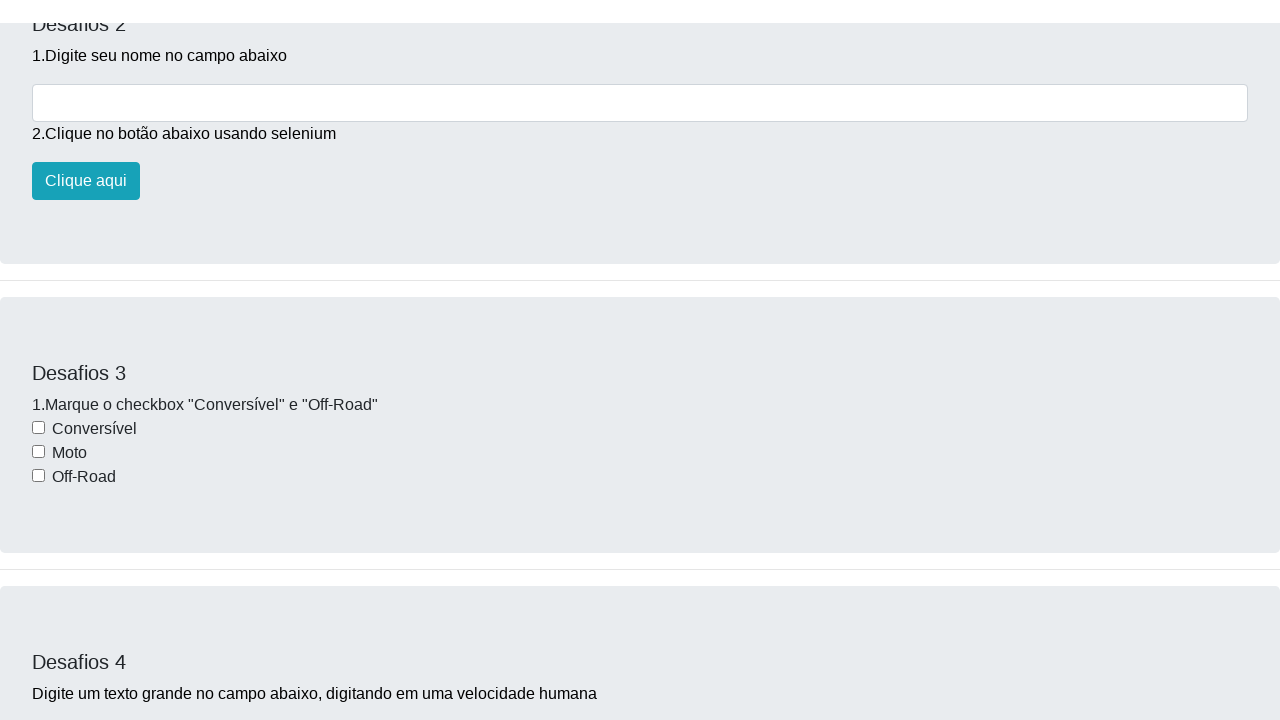

Clicked and toggled 'conversivel' checkbox at (38, 405) on #conversivelcheckbox
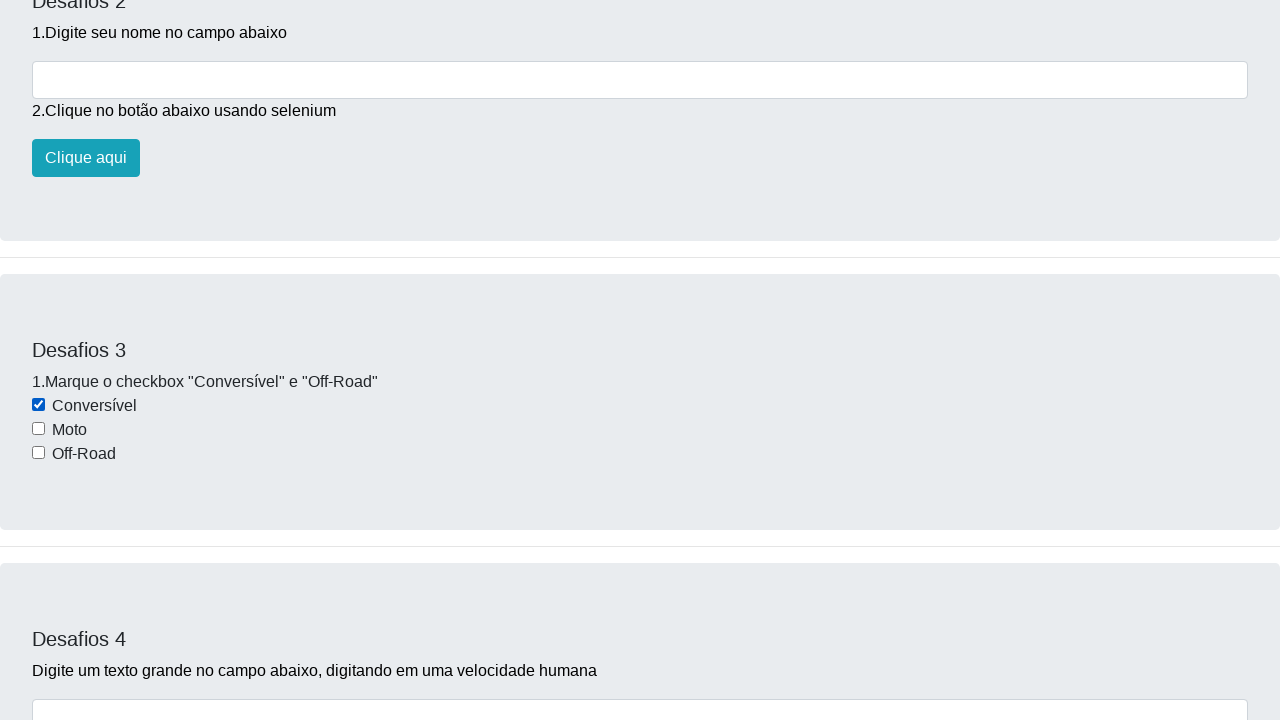

Located 'offroad' checkbox element
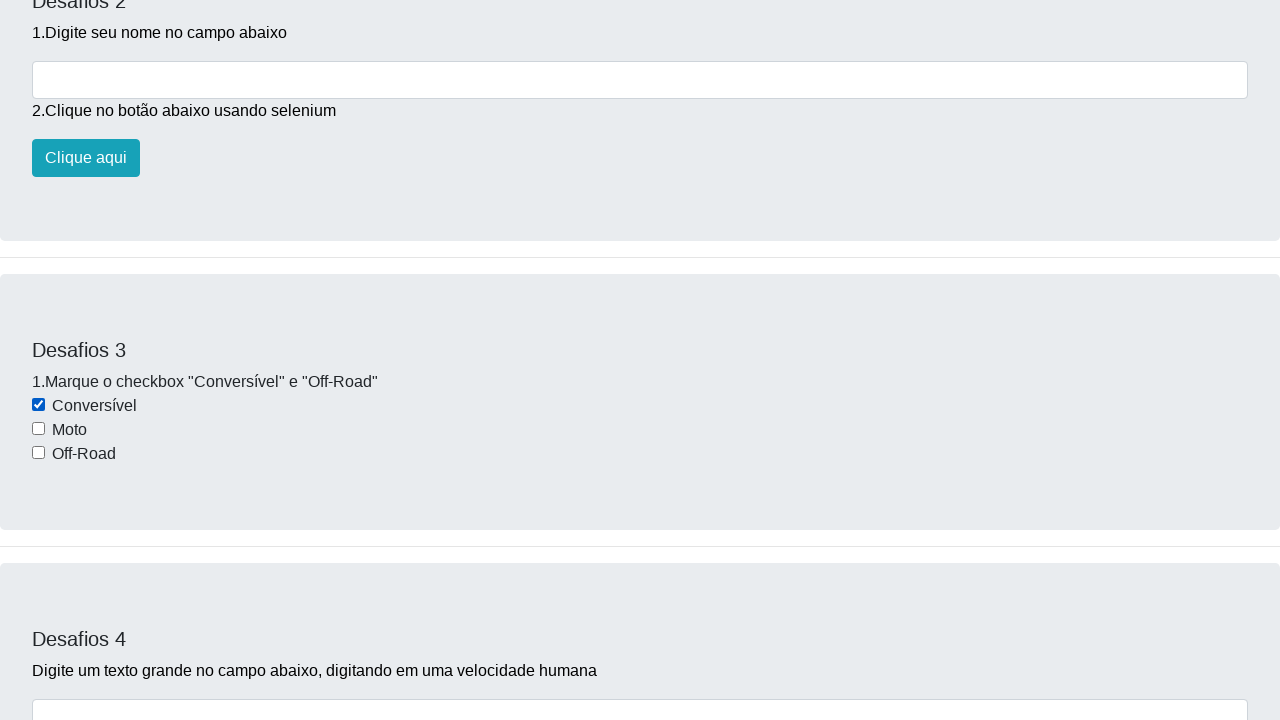

Checked 'offroad' checkbox status - not selected
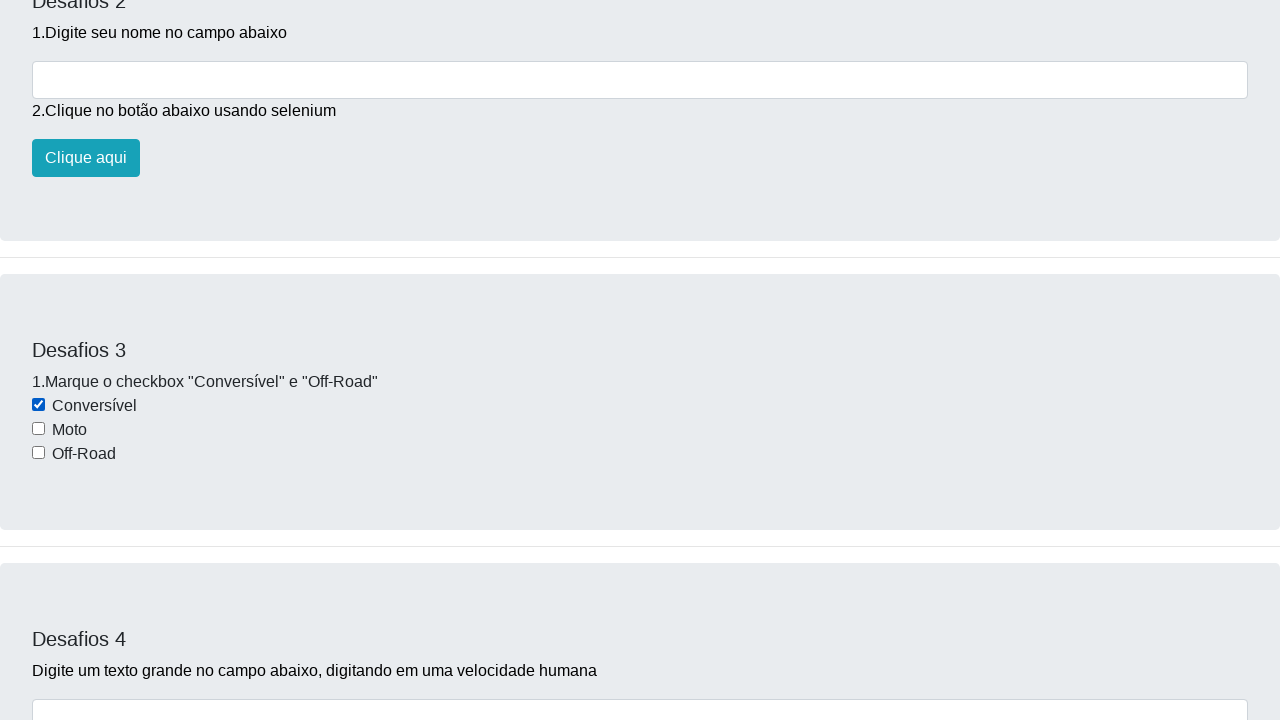

Clicked and toggled 'offroad' checkbox at (38, 453) on #offroadcheckbox
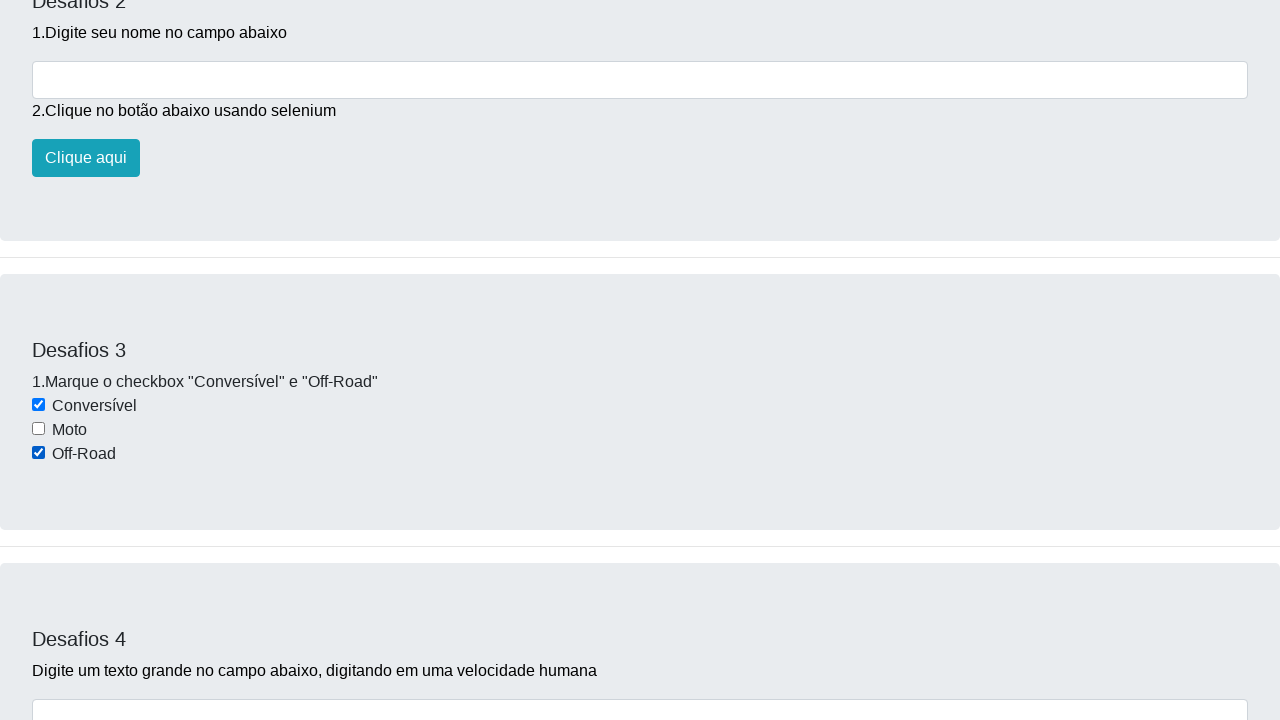

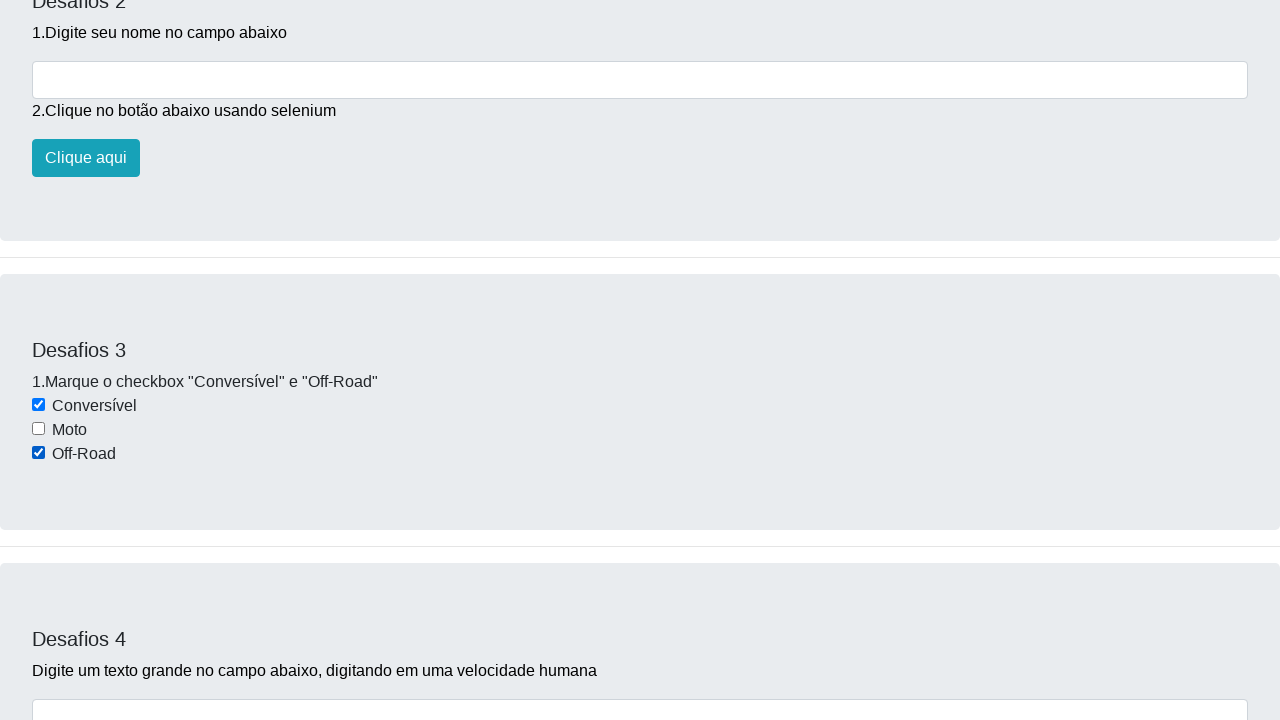